Tests explicit wait functionality by waiting for a button to become clickable and then clicking it on a Selenium practice page.

Starting URL: http://seleniumpractise.blogspot.com/2016/08/how-to-use-explicit-wait-in-selenium.html

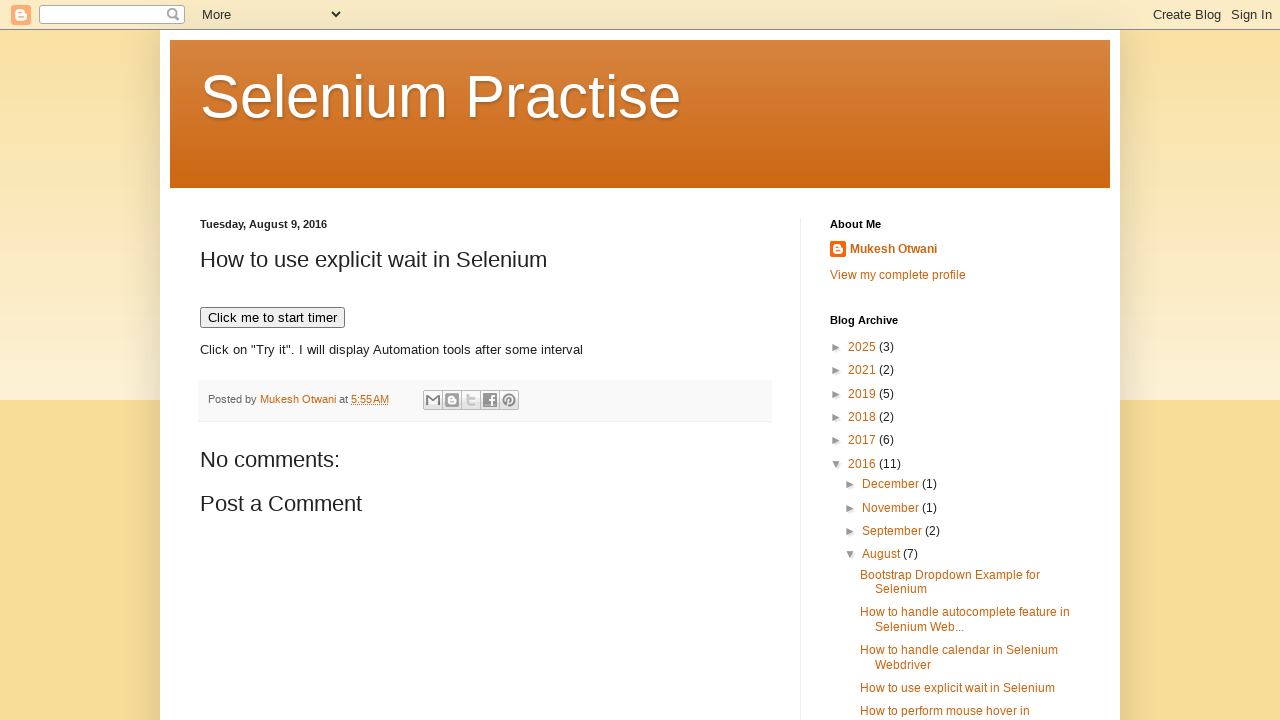

Navigated to Selenium explicit wait practice page
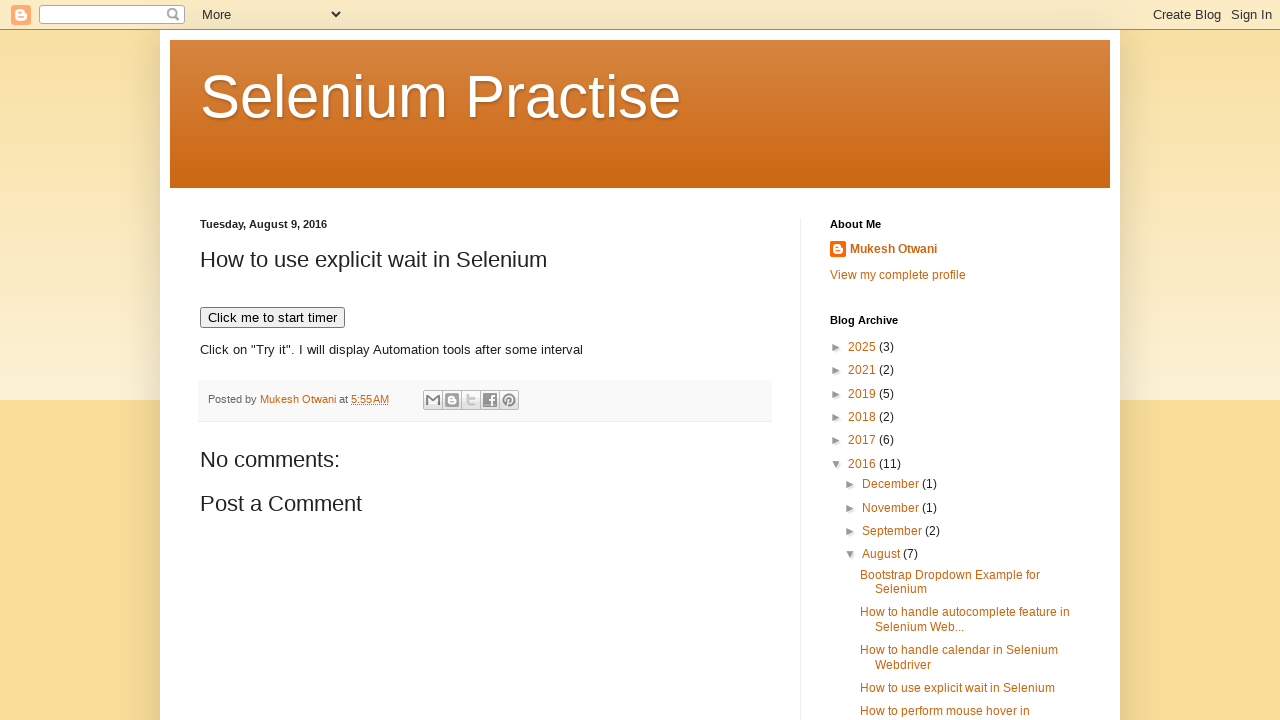

Waited for 'Click Me' button to become visible
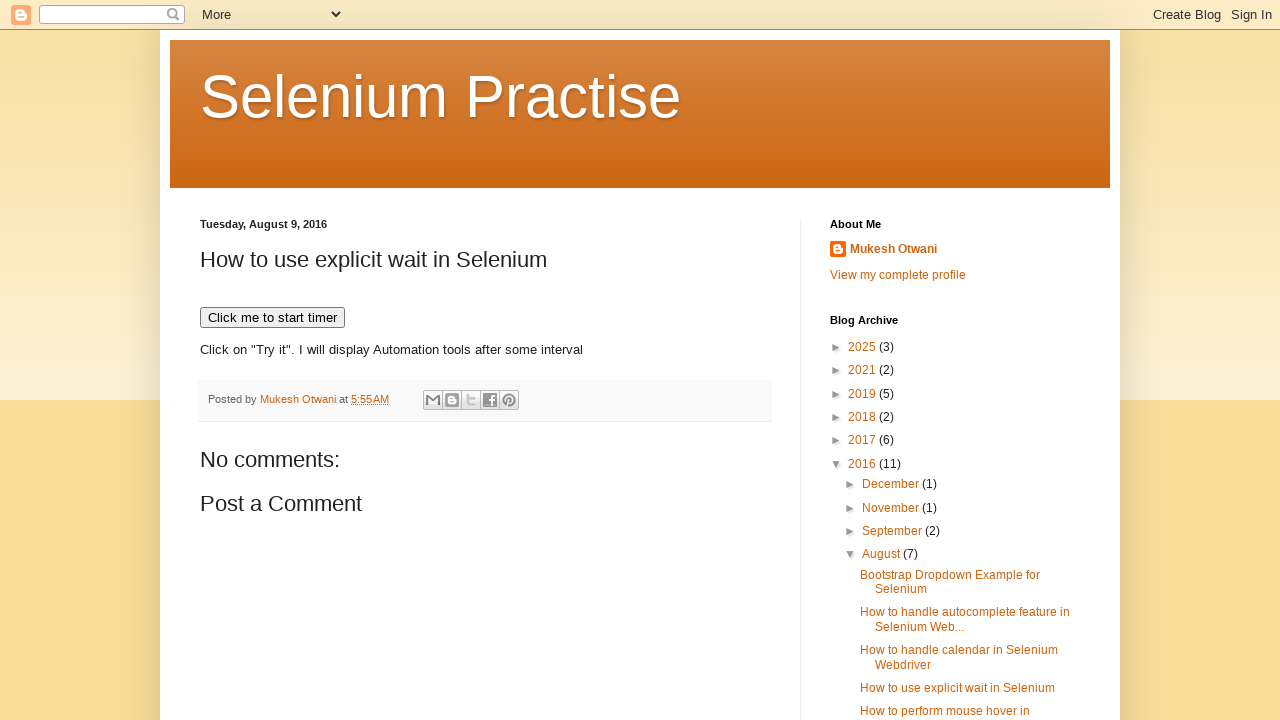

Clicked the 'Click Me' button at (272, 318) on [onclick='timedText()']
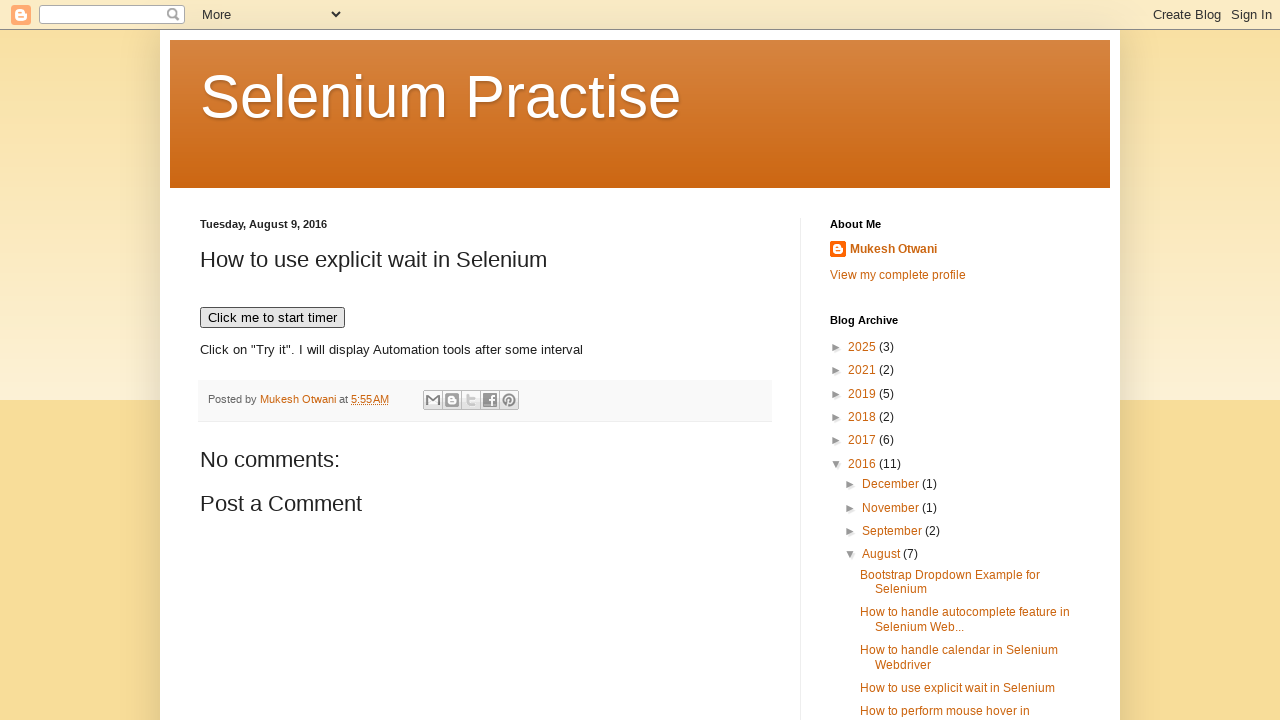

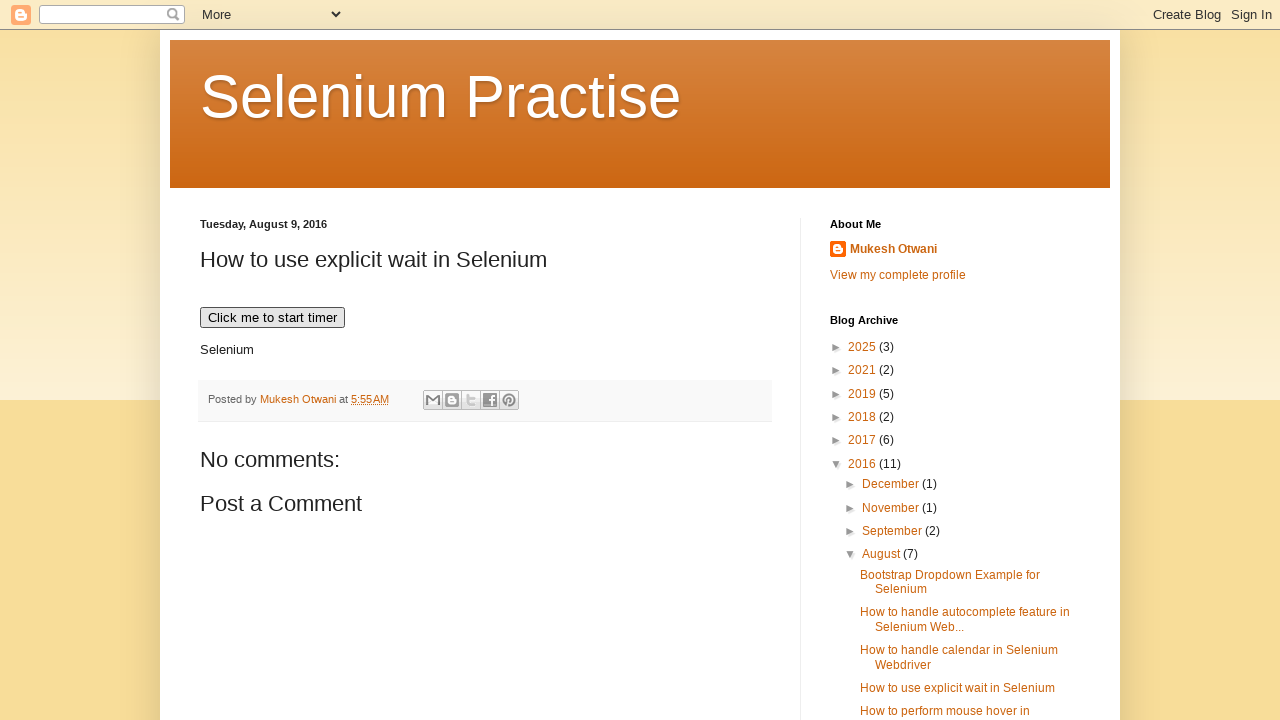